Navigates to DemoBlaze website and highlights the "Phones" category link using JavaScript to change its styling

Starting URL: https://www.demoblaze.com/

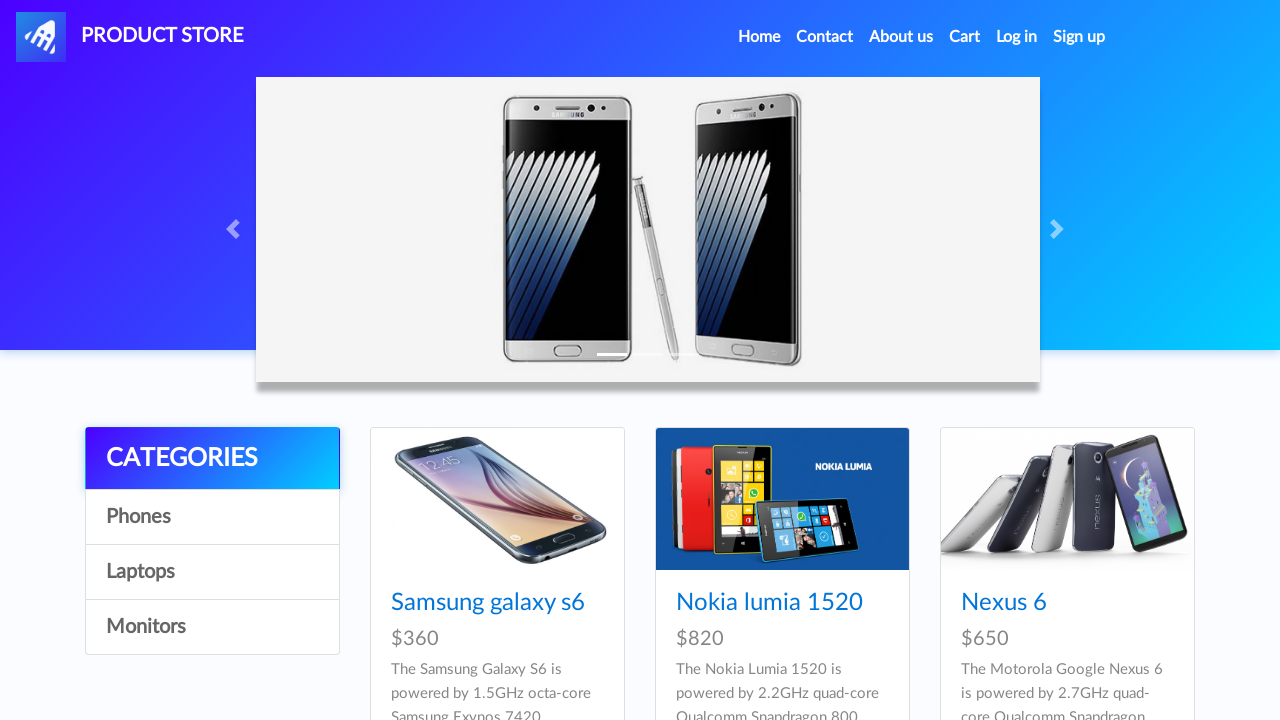

Located the Phones category link element
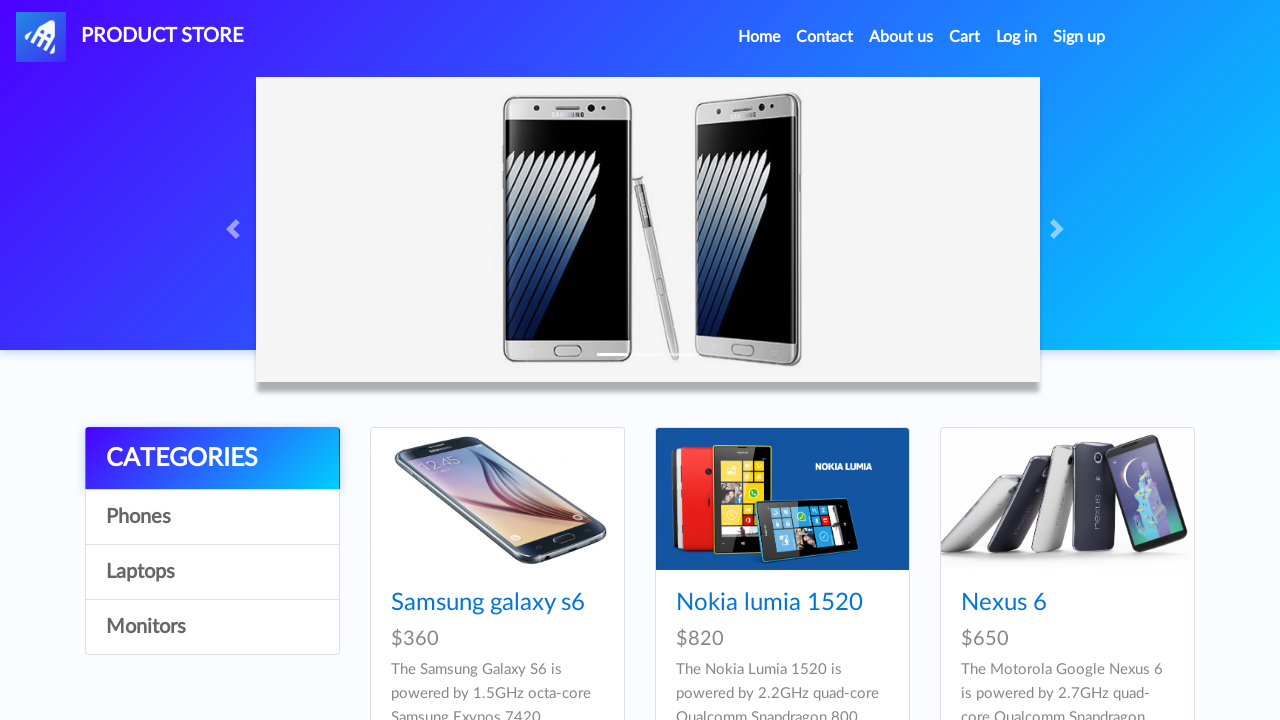

Applied green background and red border styling to the Phones link using JavaScript
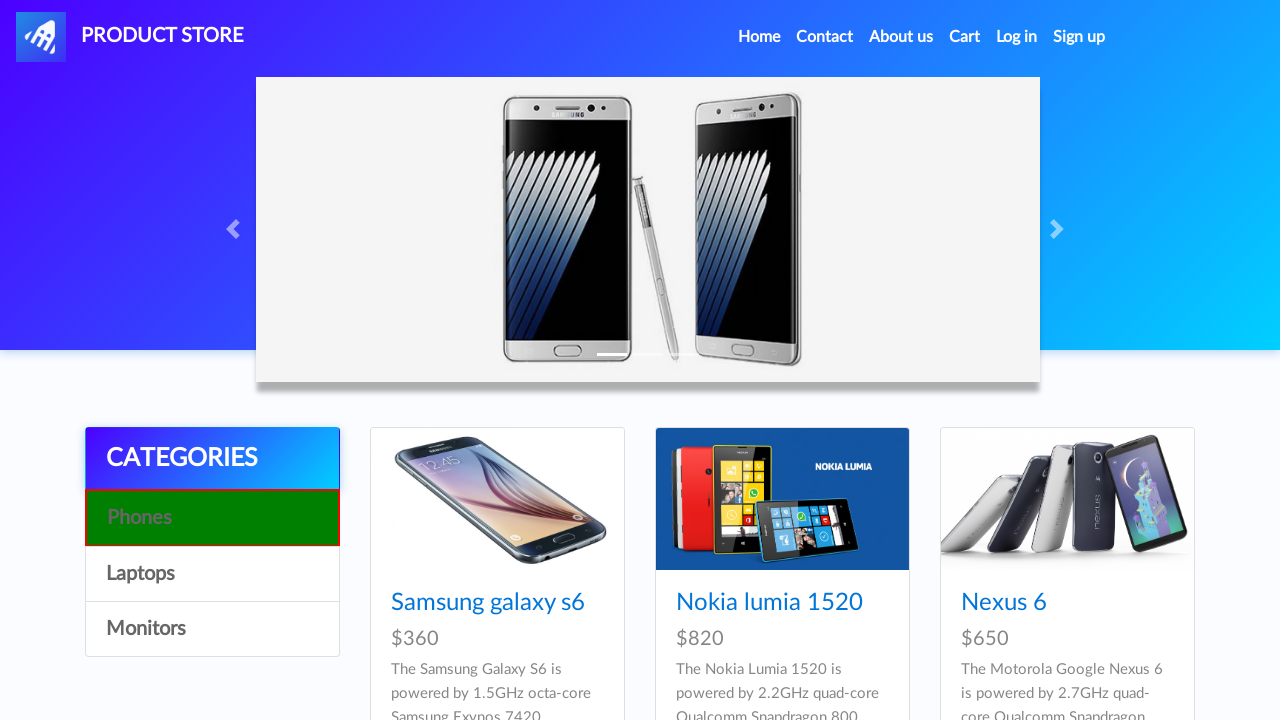

Waited 3 seconds to observe the highlighted Phones element
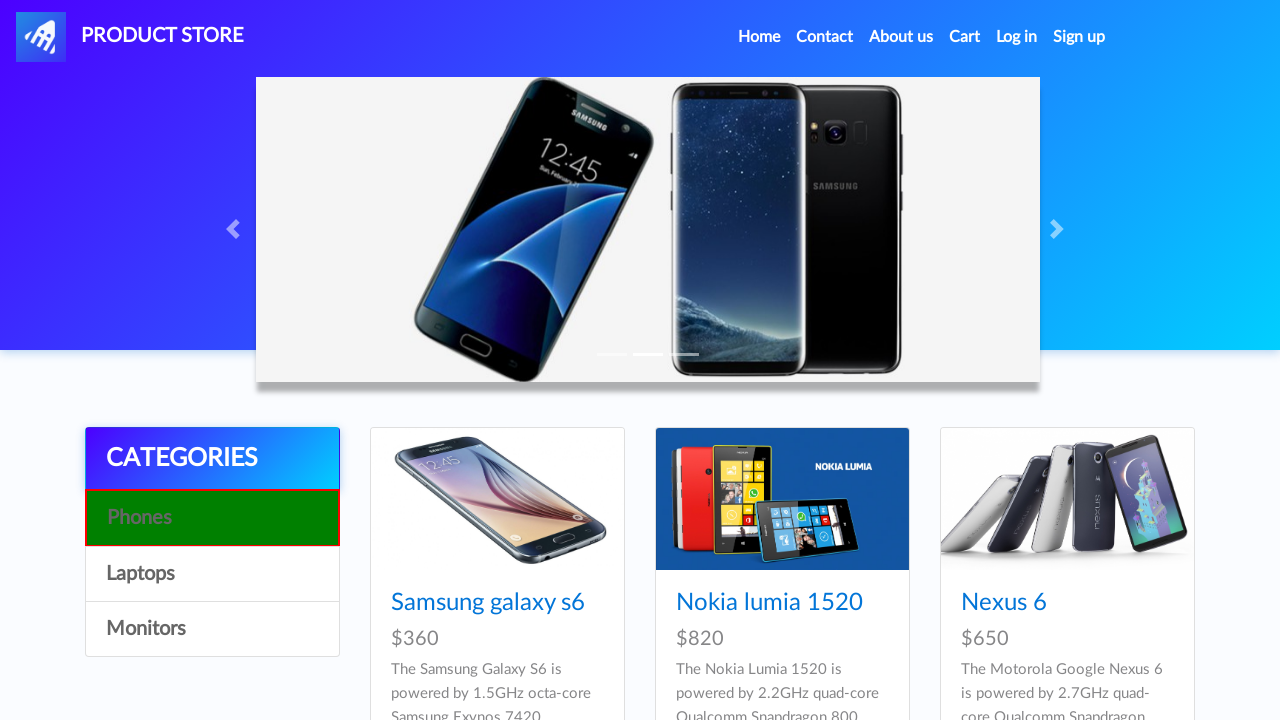

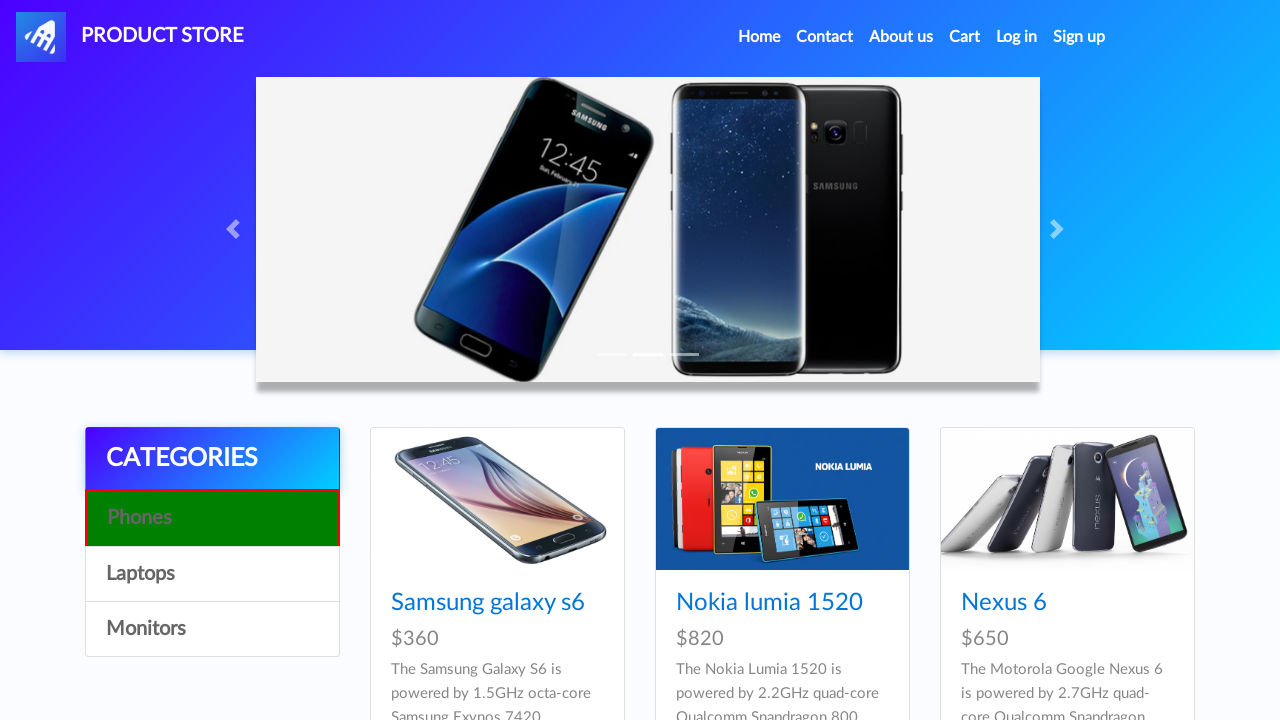